Tests a registration form by filling in name, second name, and email fields in the first block, submitting the form, and verifying the success message appears.

Starting URL: http://suninjuly.github.io/registration1.html

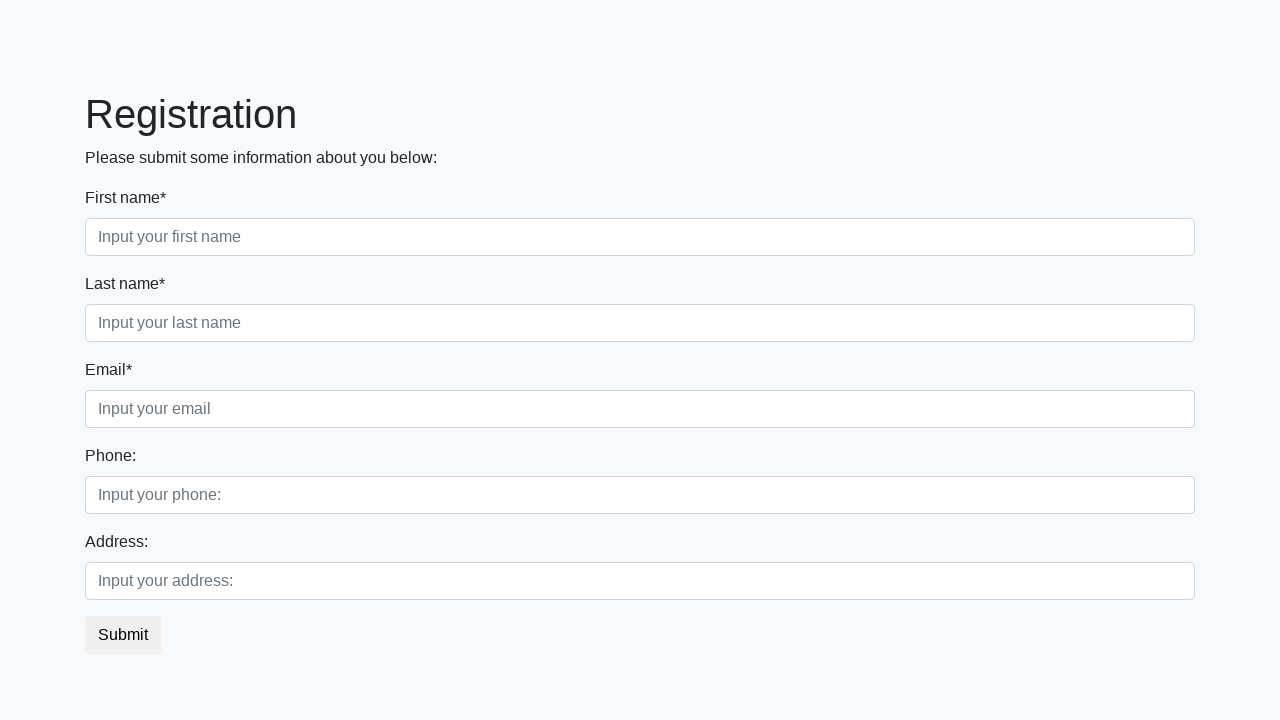

Filled in first name field with 'John' on .first_block .form-control.first
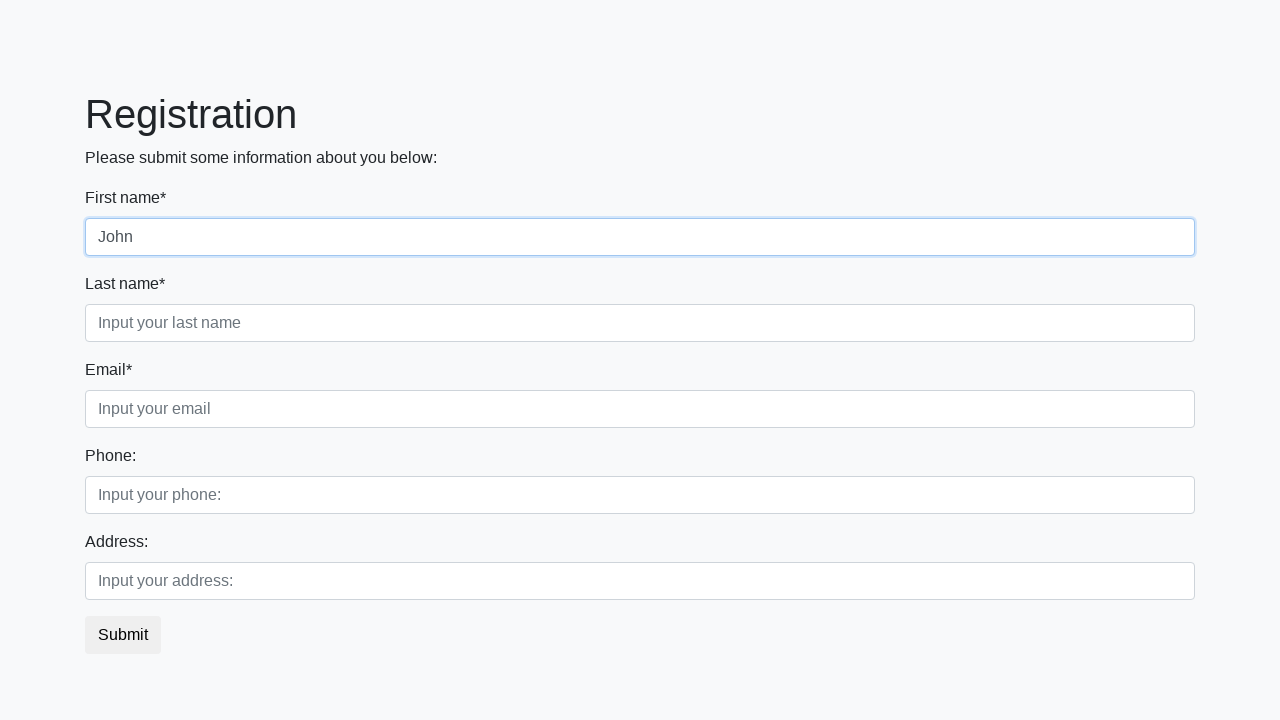

Filled in second name field with 'Doe' on .first_block .form-control.second
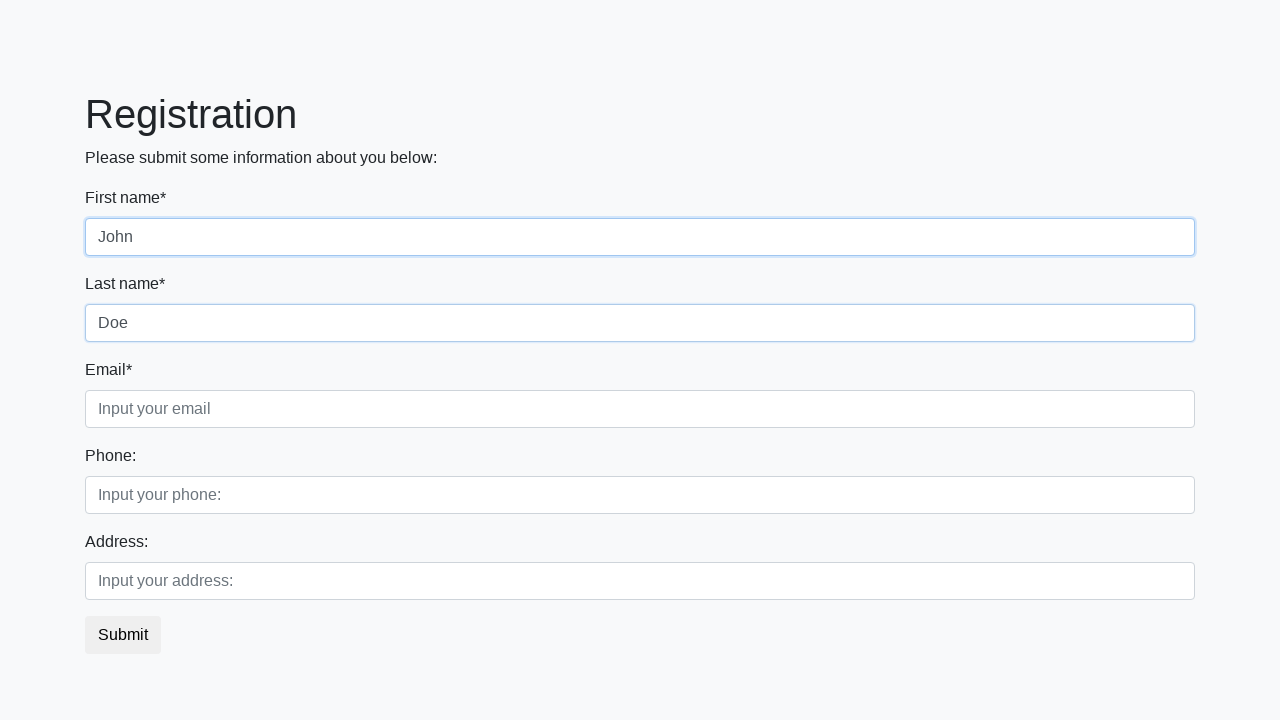

Filled in email field with 'johndoe@example.com' on .first_block .form-control.third
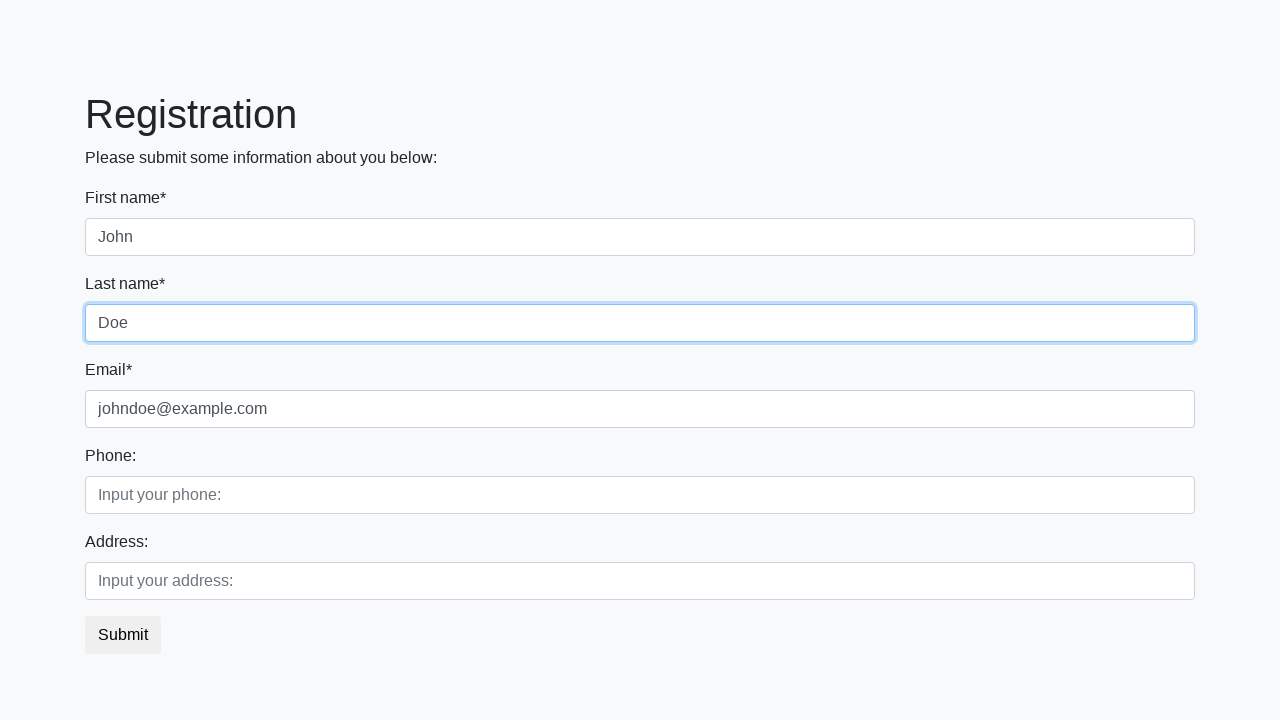

Clicked submit button to register at (123, 635) on button.btn
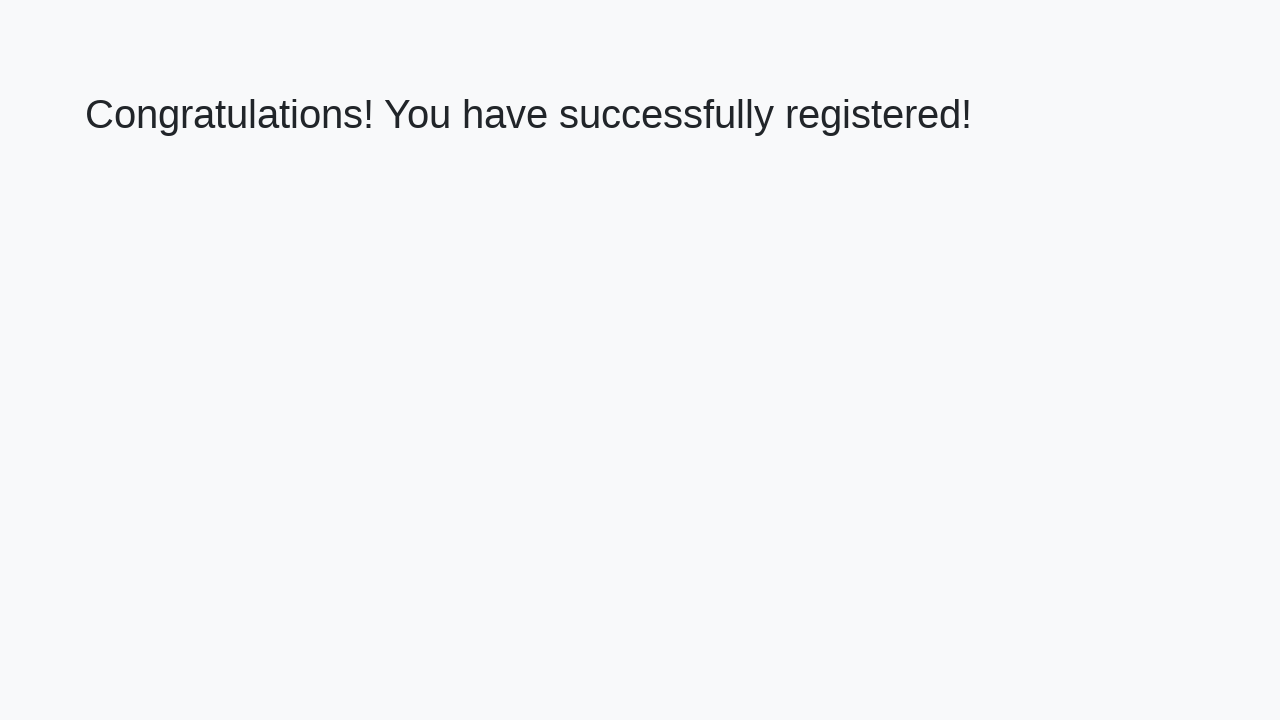

Success message heading appeared after form submission
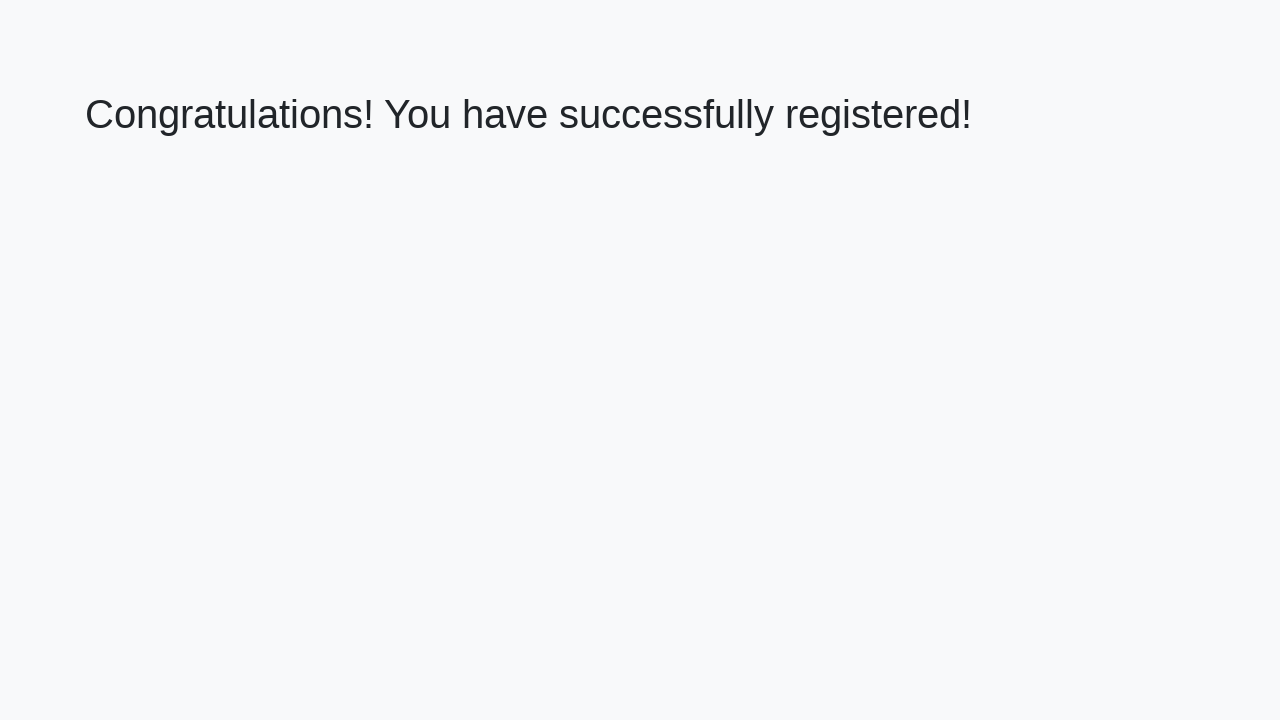

Retrieved success message text
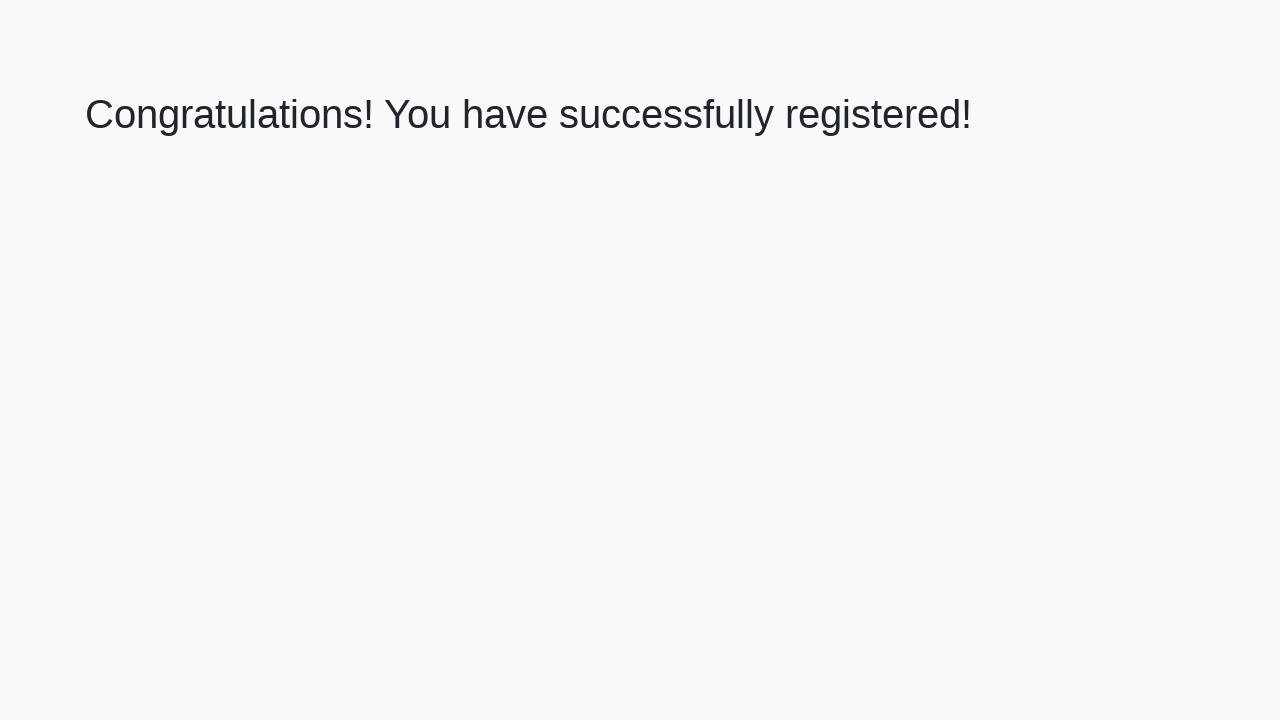

Verified success message matches expected text
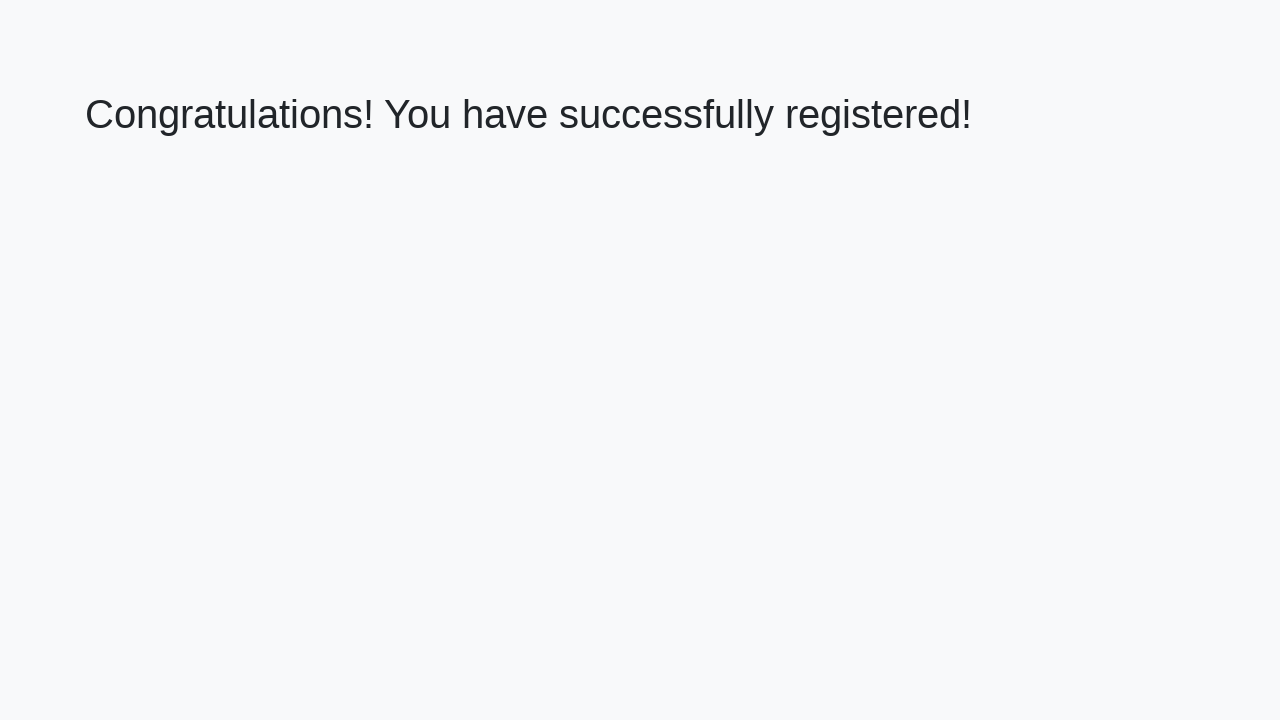

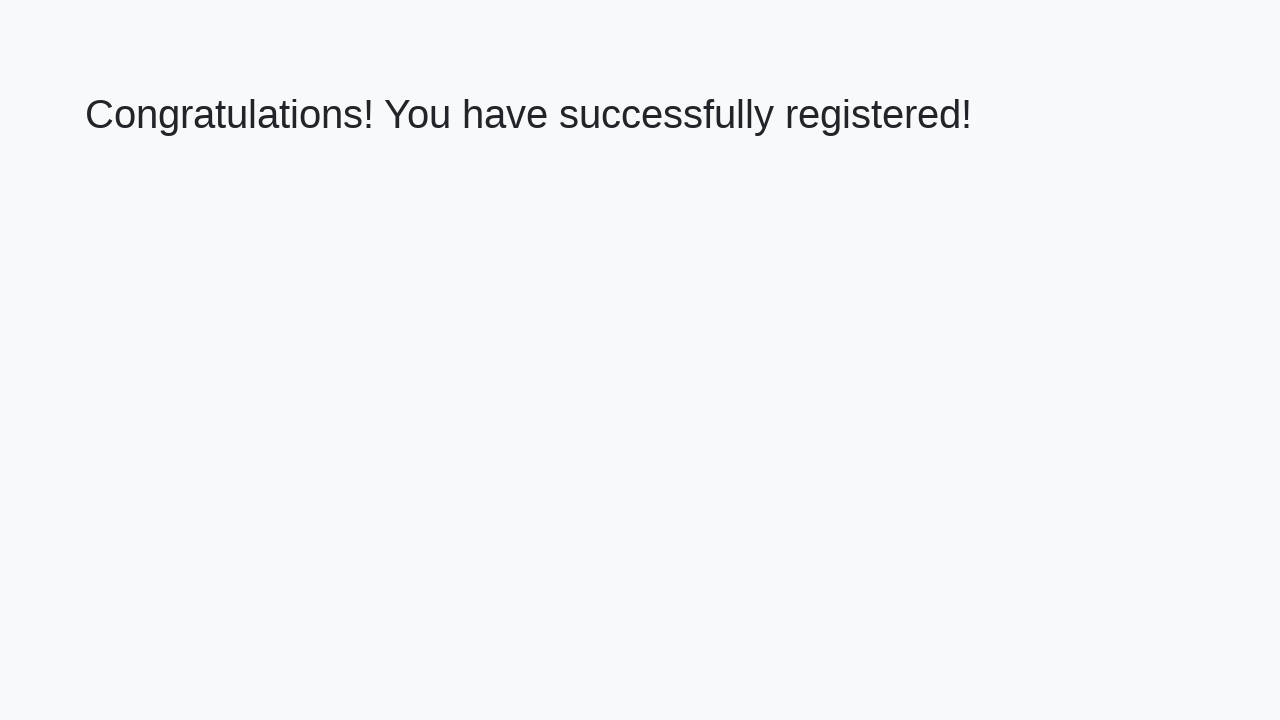